Tests a verify button functionality by clicking it and checking that a success message appears

Starting URL: http://suninjuly.github.io/wait1.html

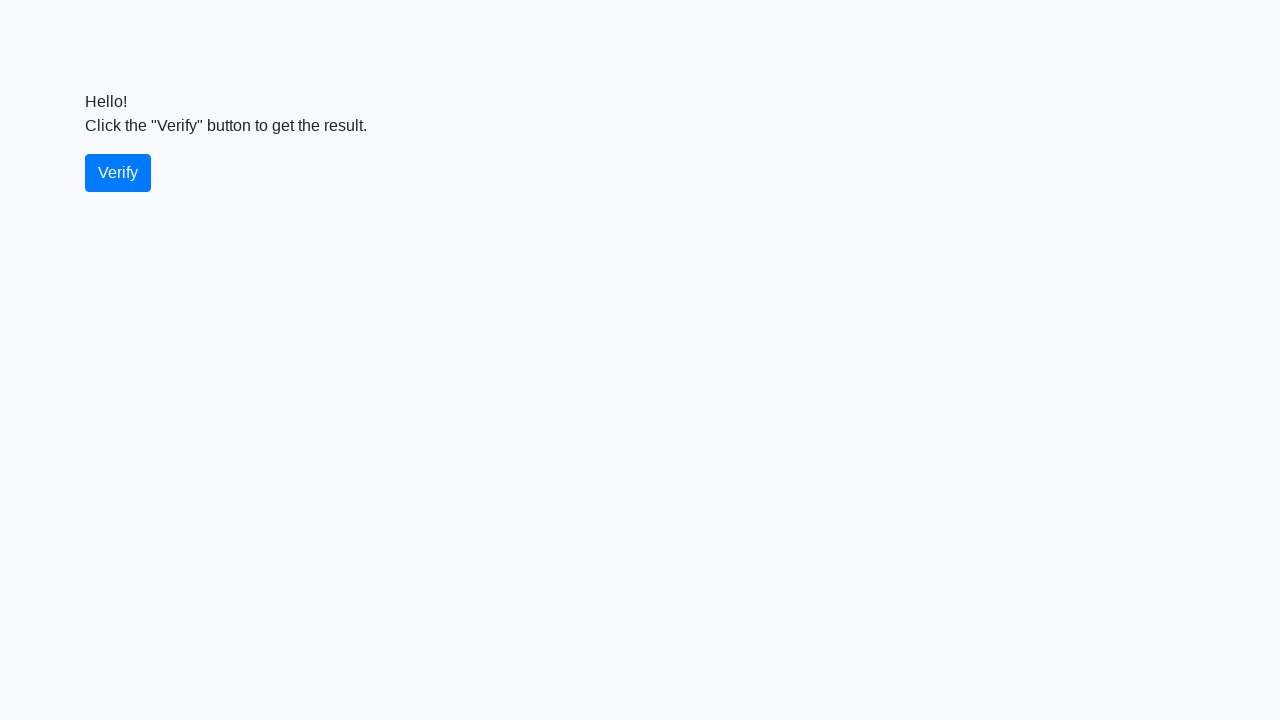

Clicked the verify button at (118, 173) on #verify
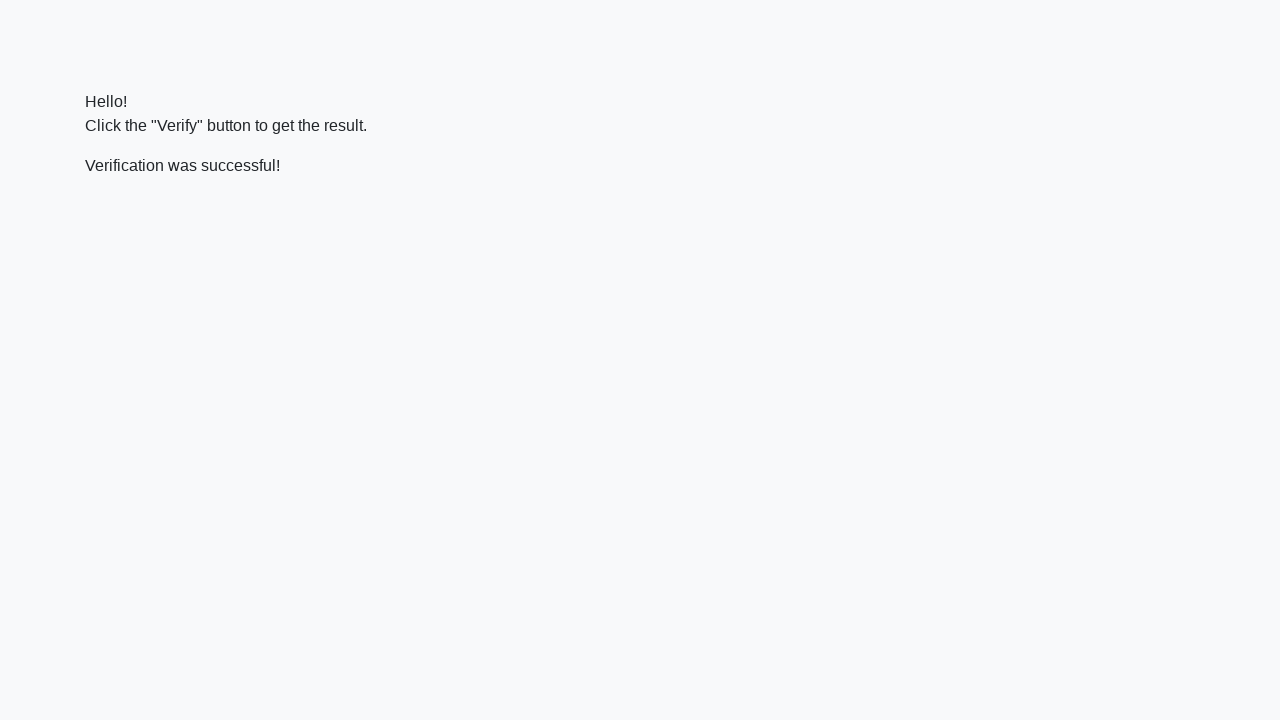

Success message element became visible
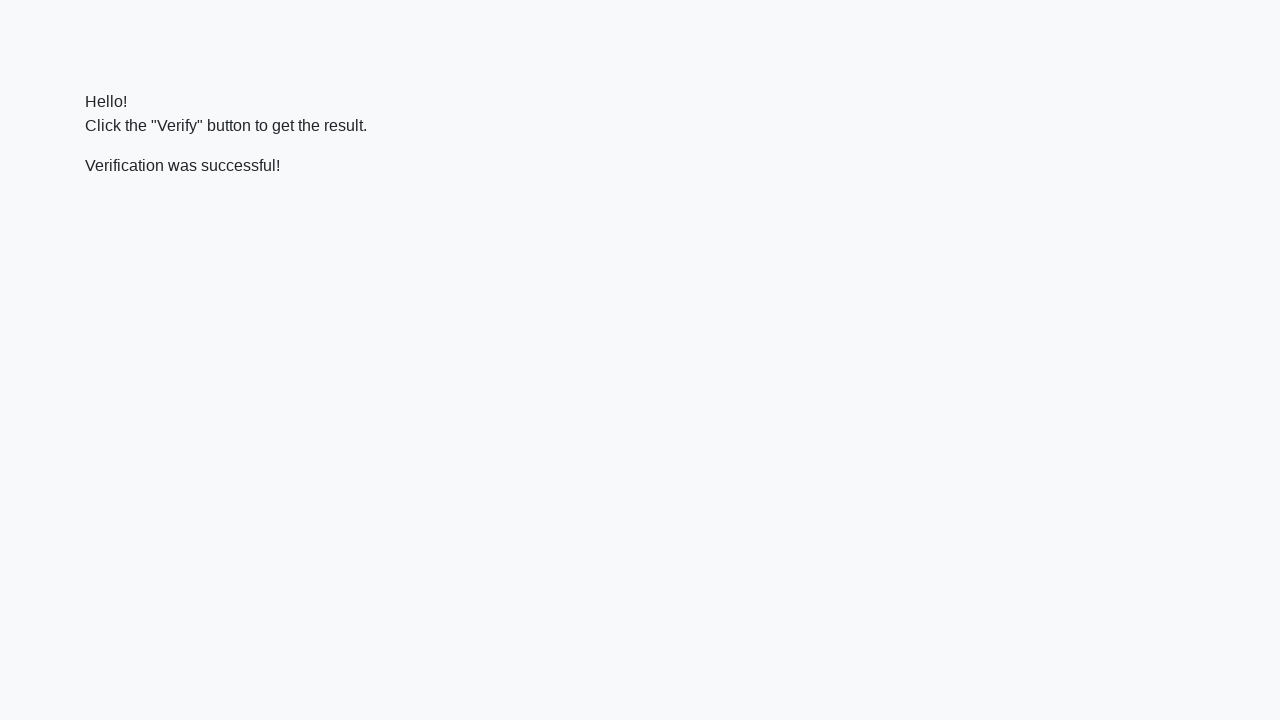

Verified success message contains 'successful'
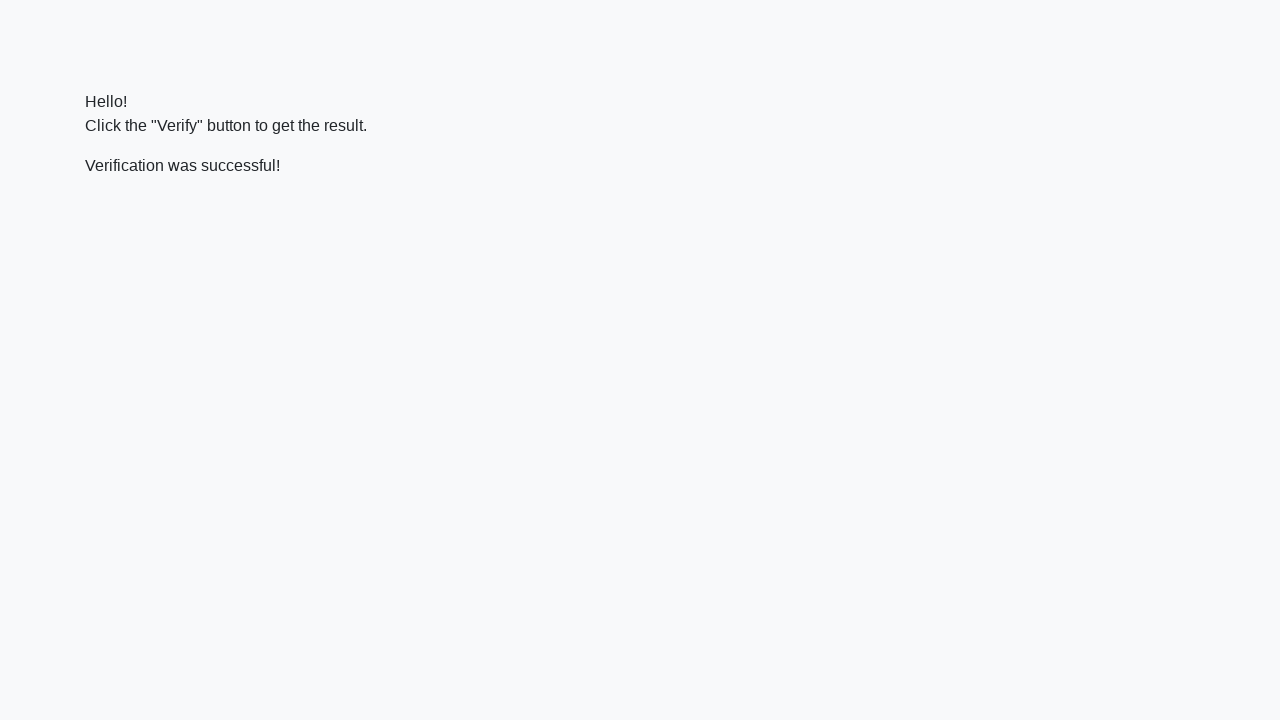

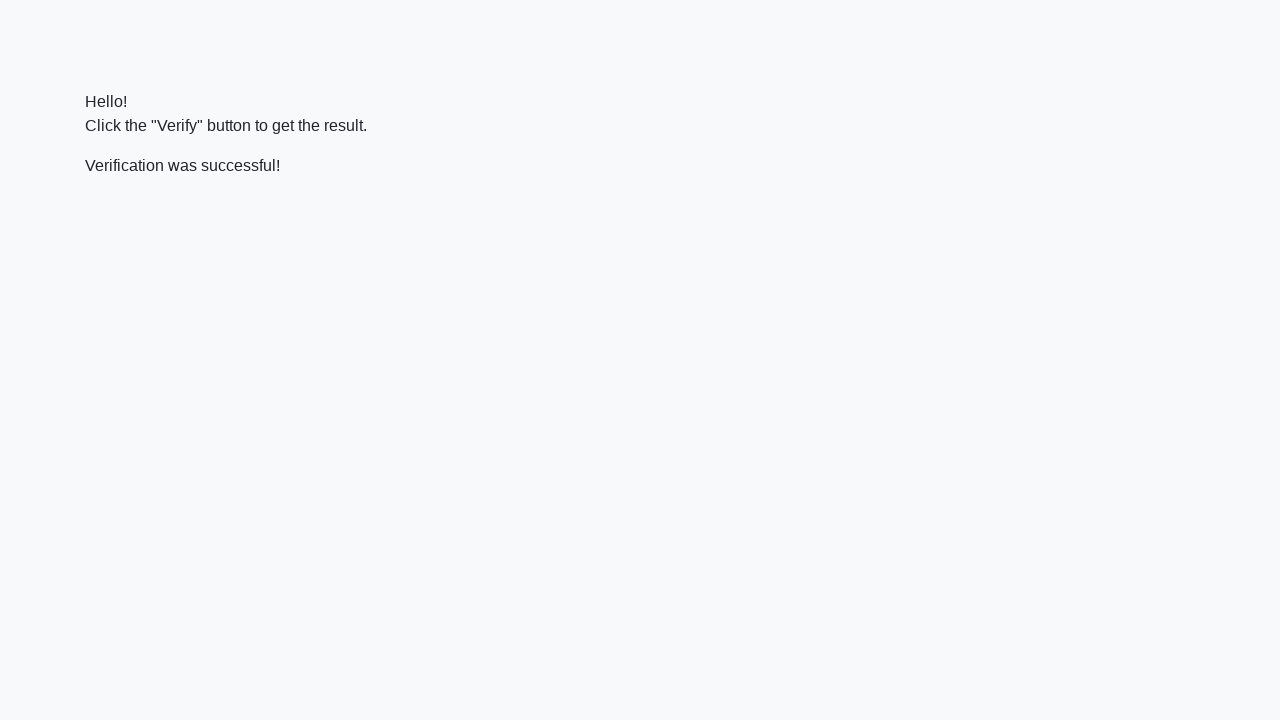